Tests various link interactions on a practice page including navigation, checking broken links, and counting links

Starting URL: https://www.leafground.com/link.xhtml

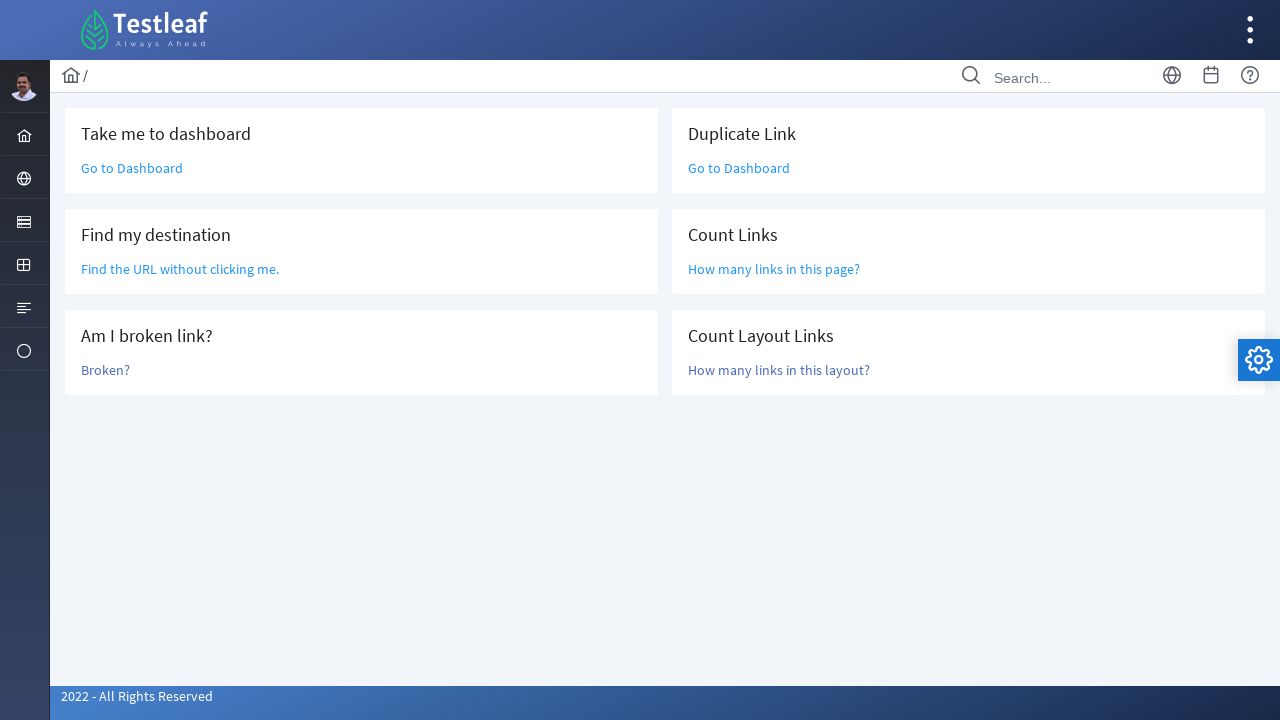

Clicked 'Go to Dashboard' link at (132, 168) on xpath=//div/a[text()='Go to Dashboard']
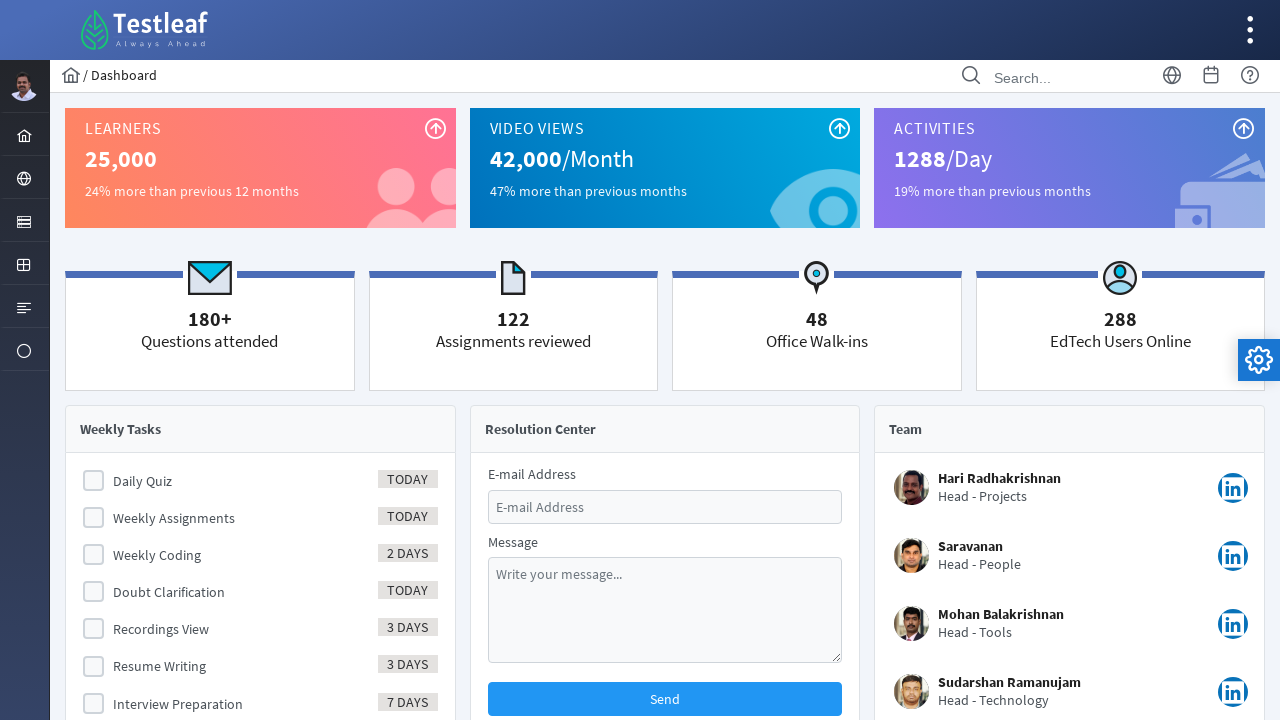

Dashboard page loaded
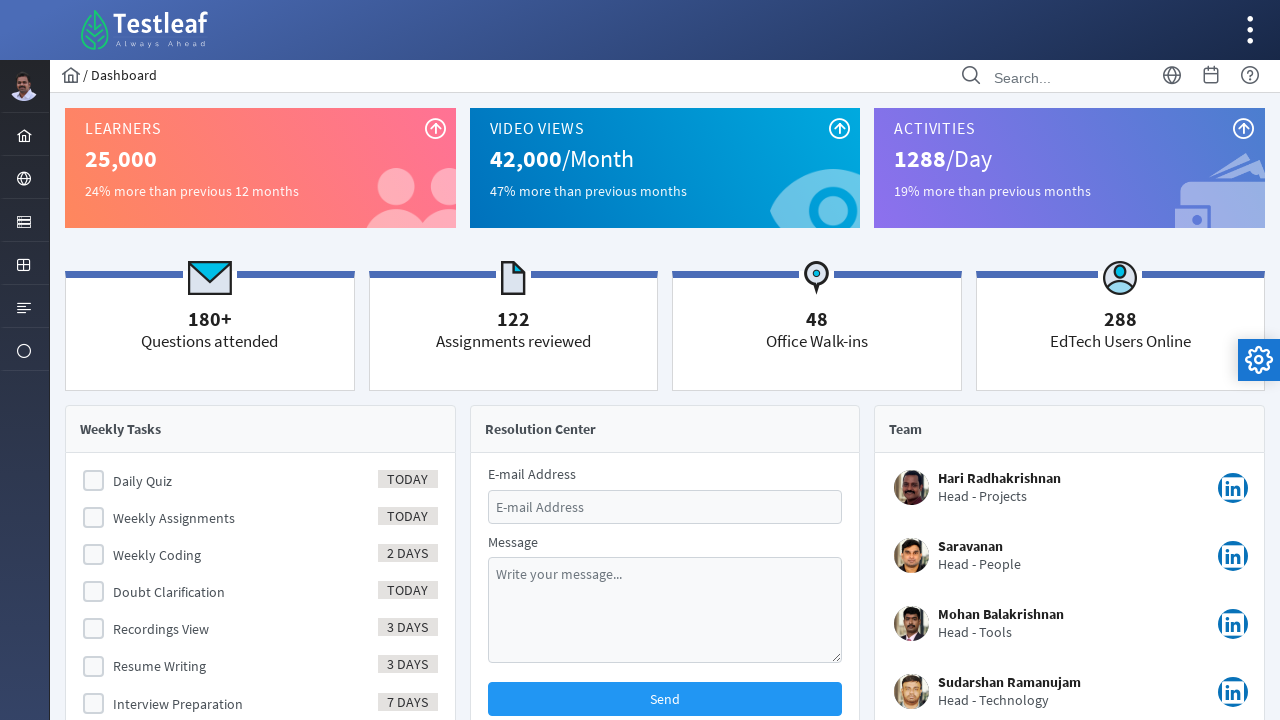

Navigated back to links page
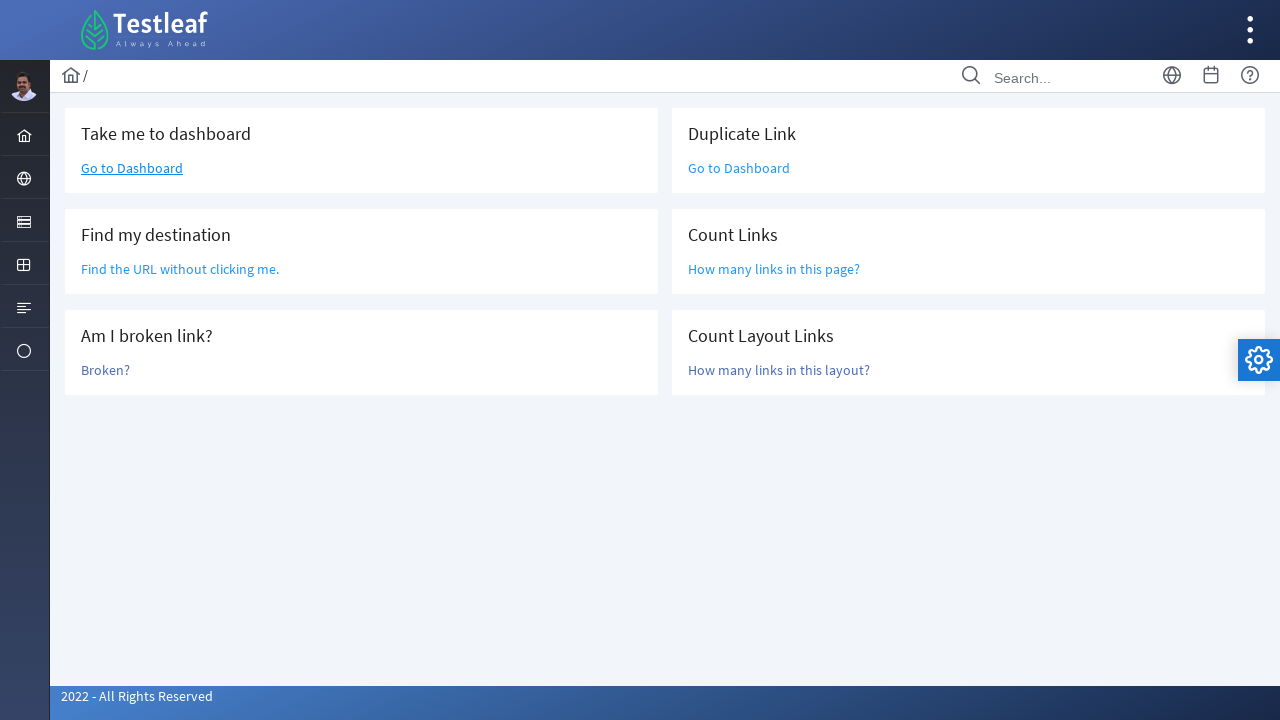

Located the 'Find the URL without clicking me' element
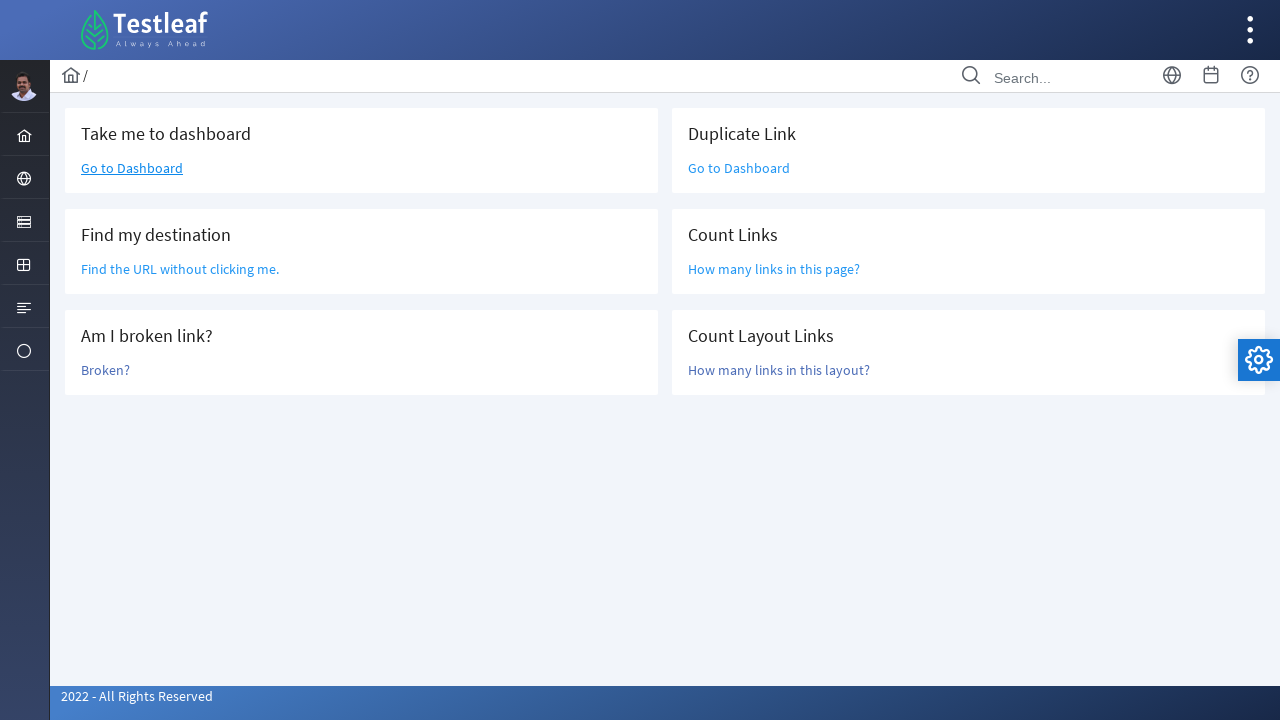

Retrieved href attribute value: /grid.xhtml
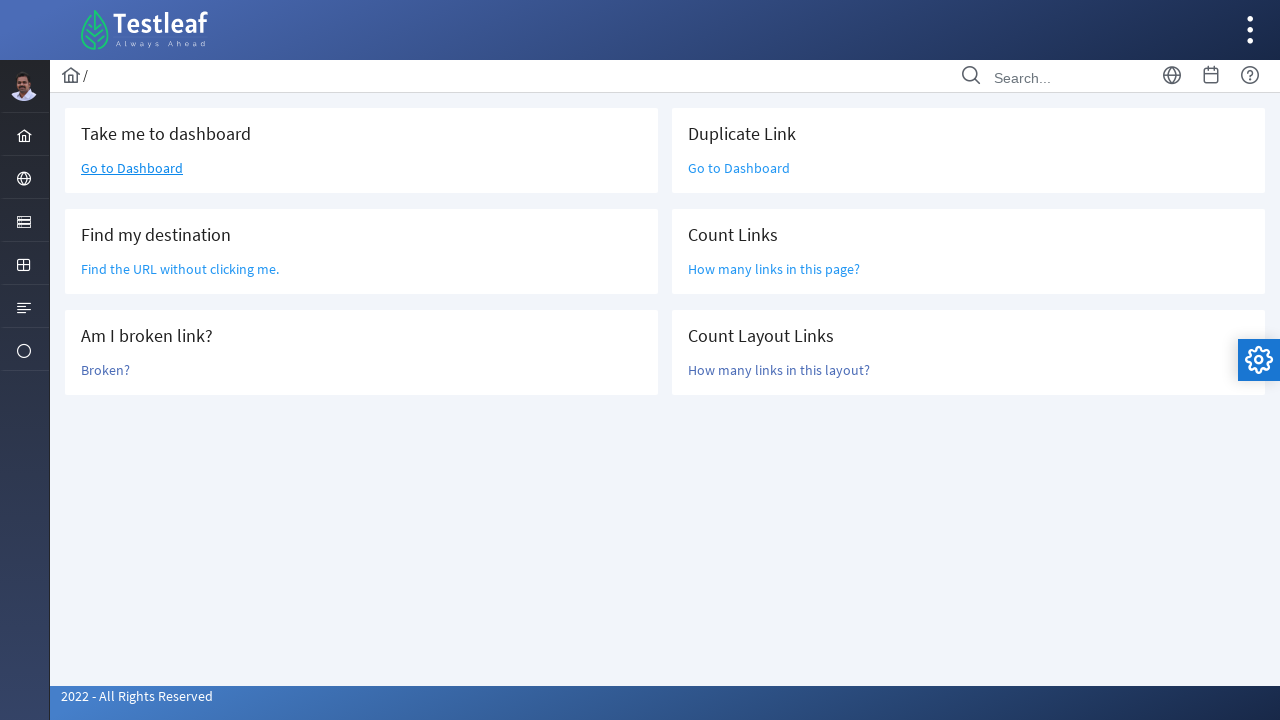

Clicked 'Broken?' link to test broken page at (106, 370) on xpath=//a[text()='Broken?']
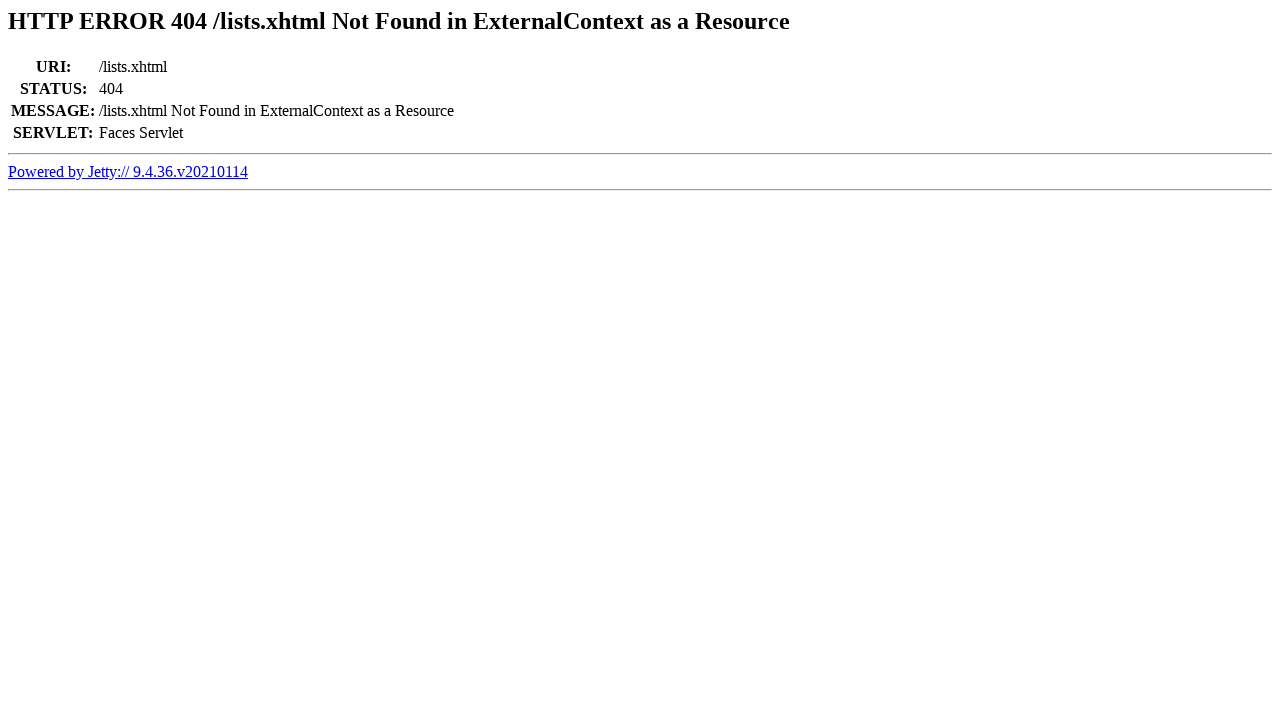

Broken page loaded
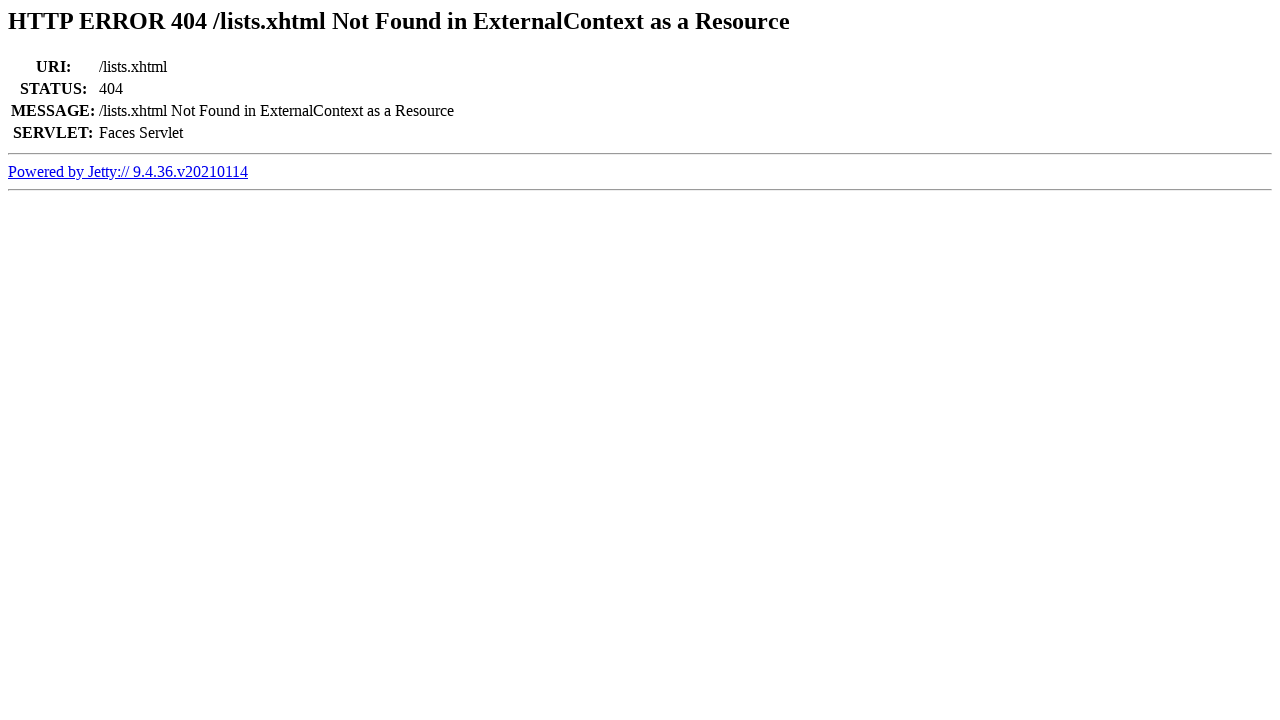

Navigated back from broken page
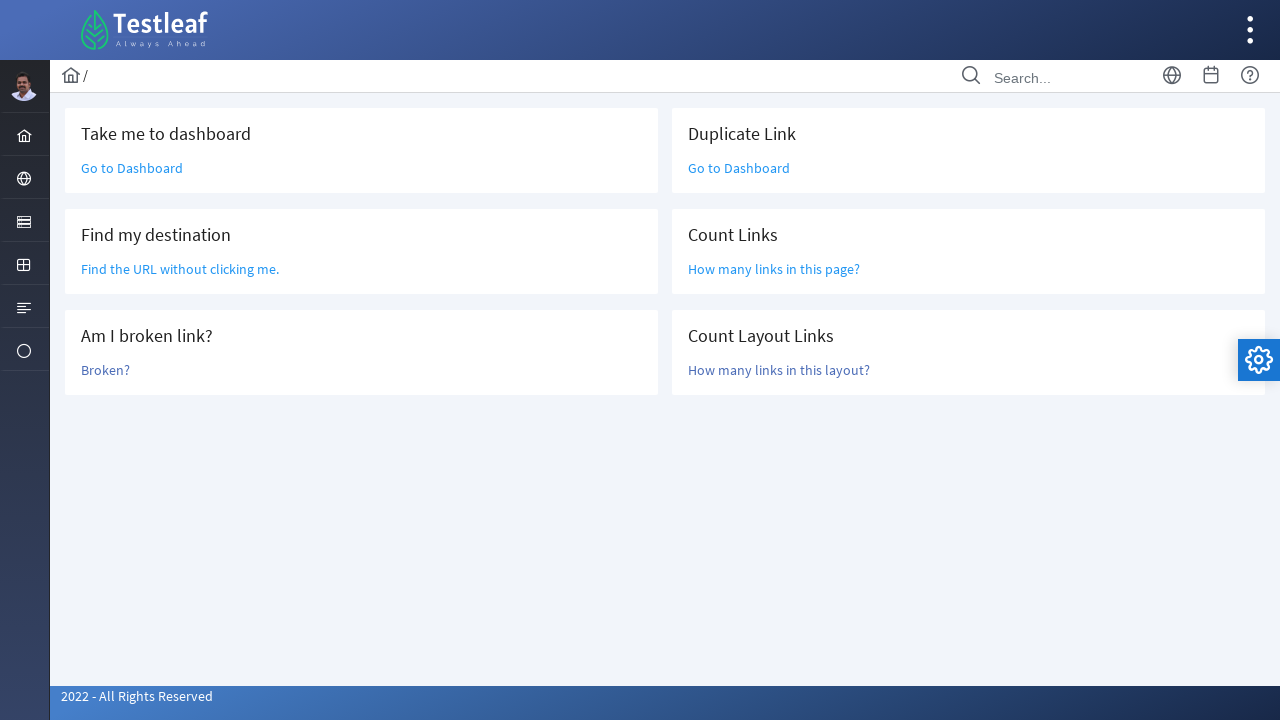

Clicked the third ui-link element at (739, 168) on (//a[@class='ui-link ui-widget'])[3]
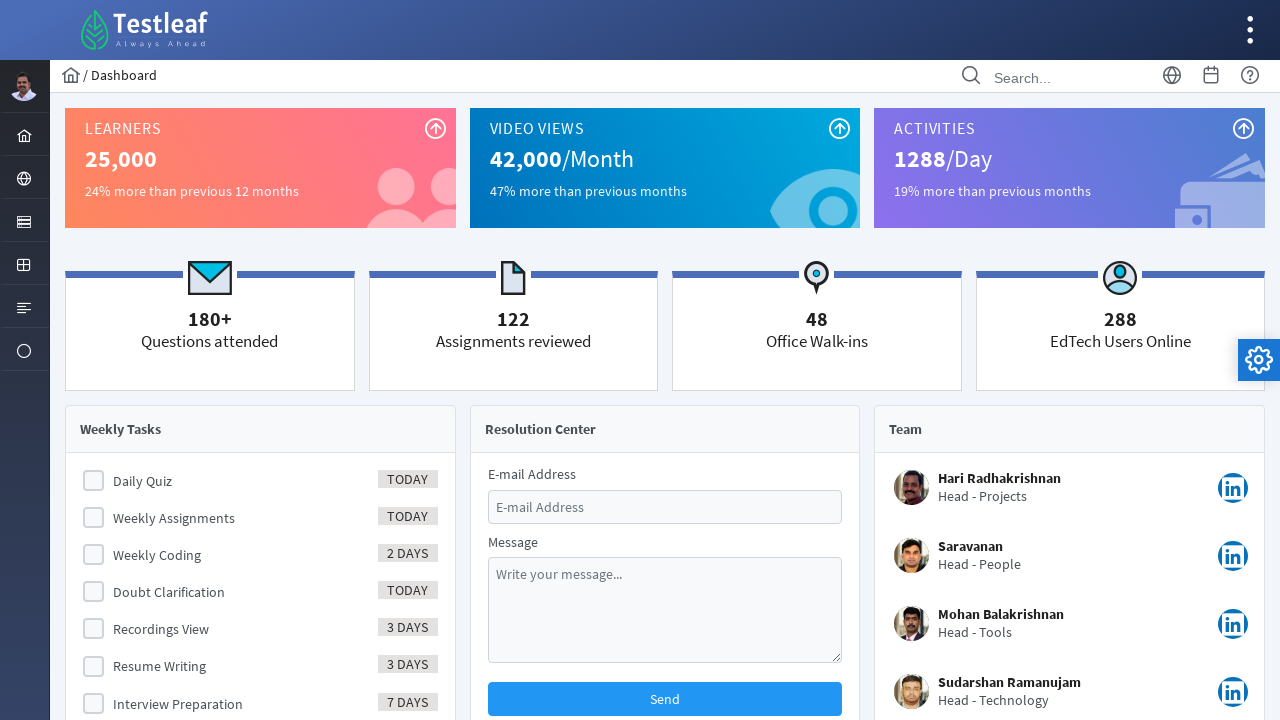

Page loaded after clicking third ui-link
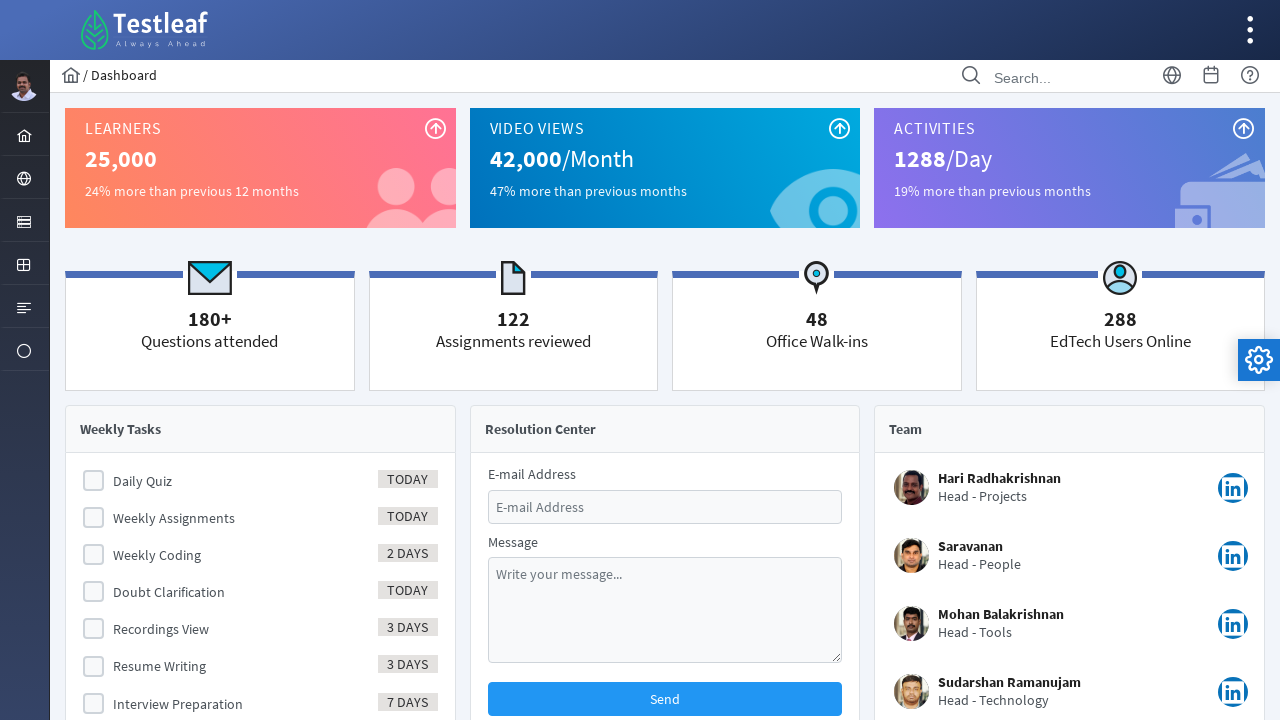

Navigated back from third ui-link page
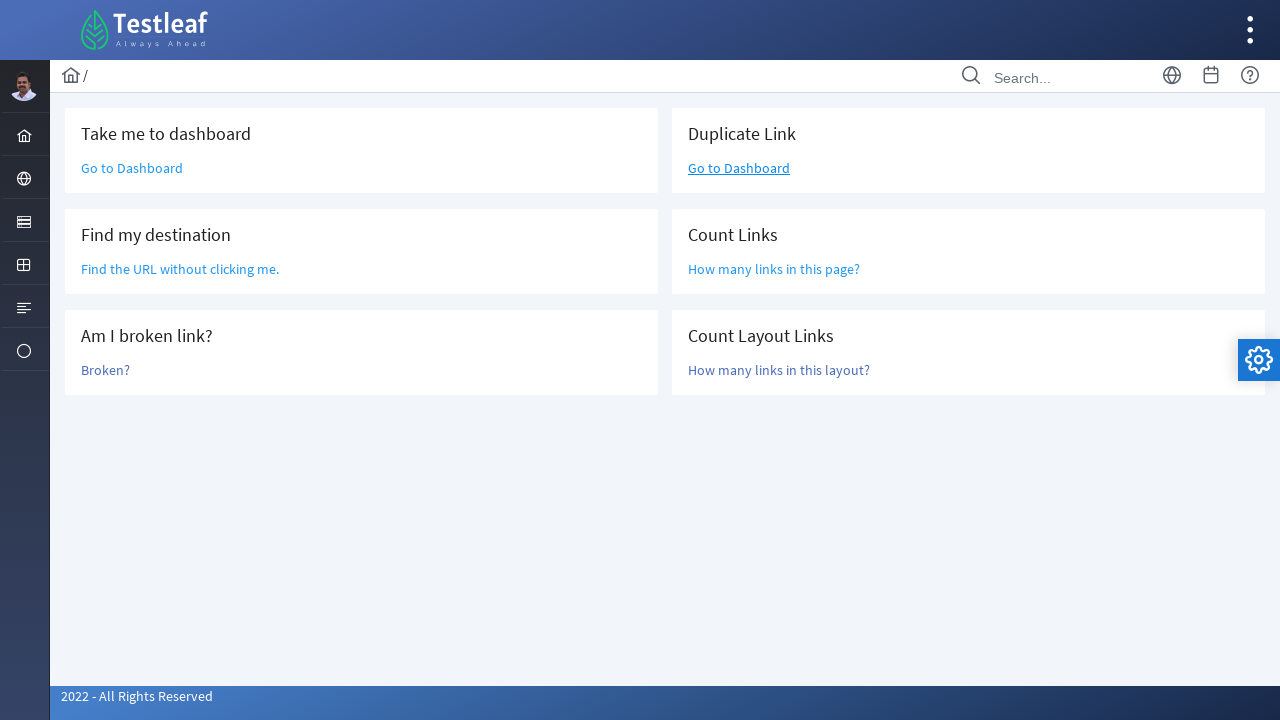

Clicked 'Count Links' section at (968, 236) on xpath=//h5[text()='Count Links']
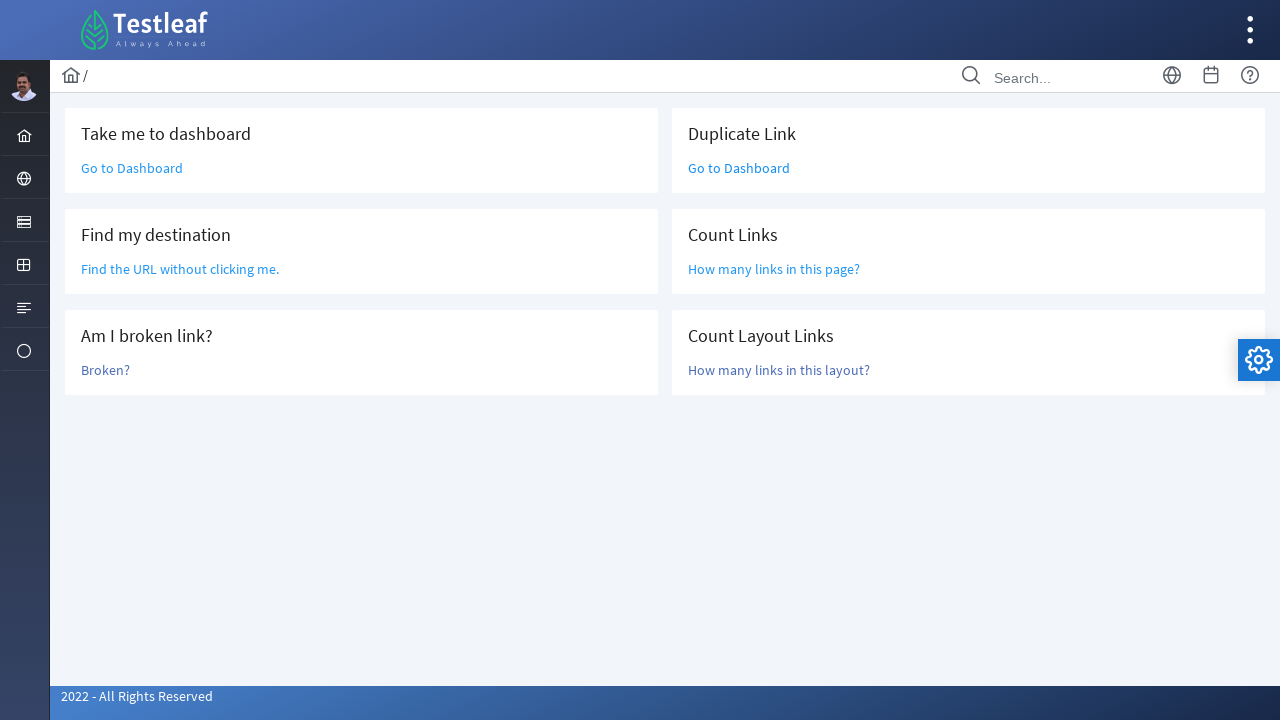

Clicked 'Count Layout Links' section at (968, 336) on xpath=//h5[text()='Count Layout Links']
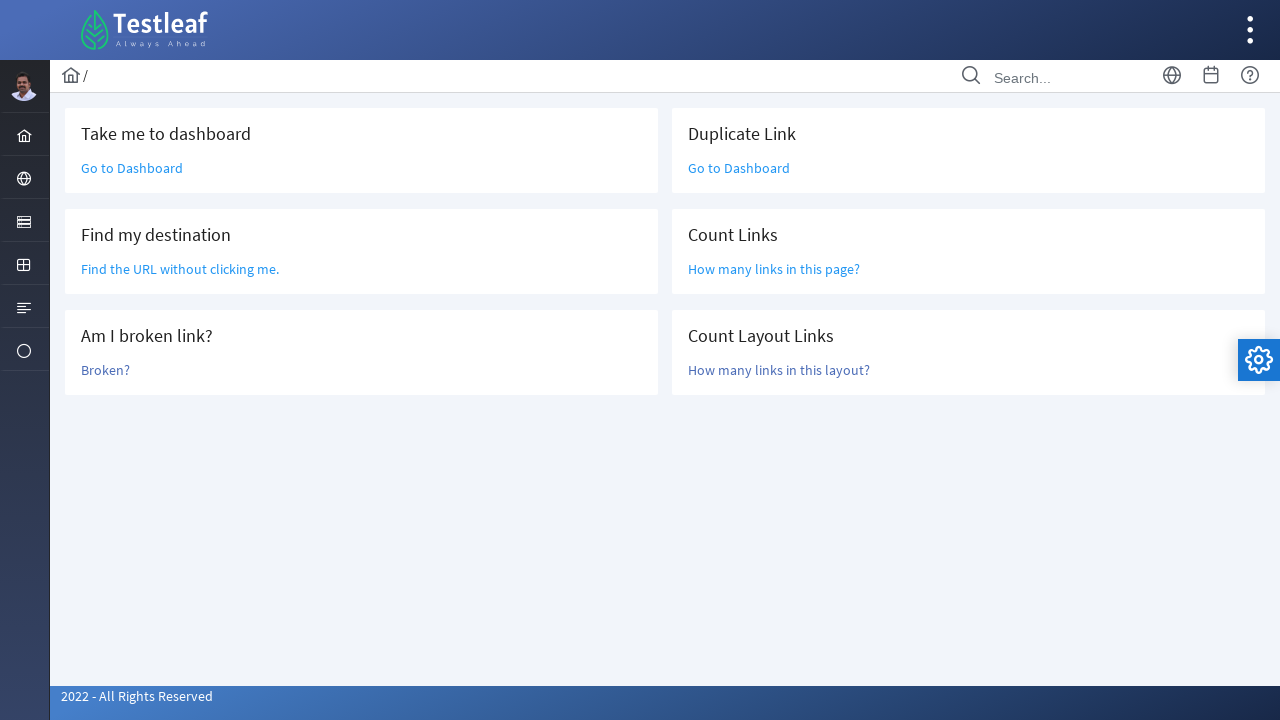

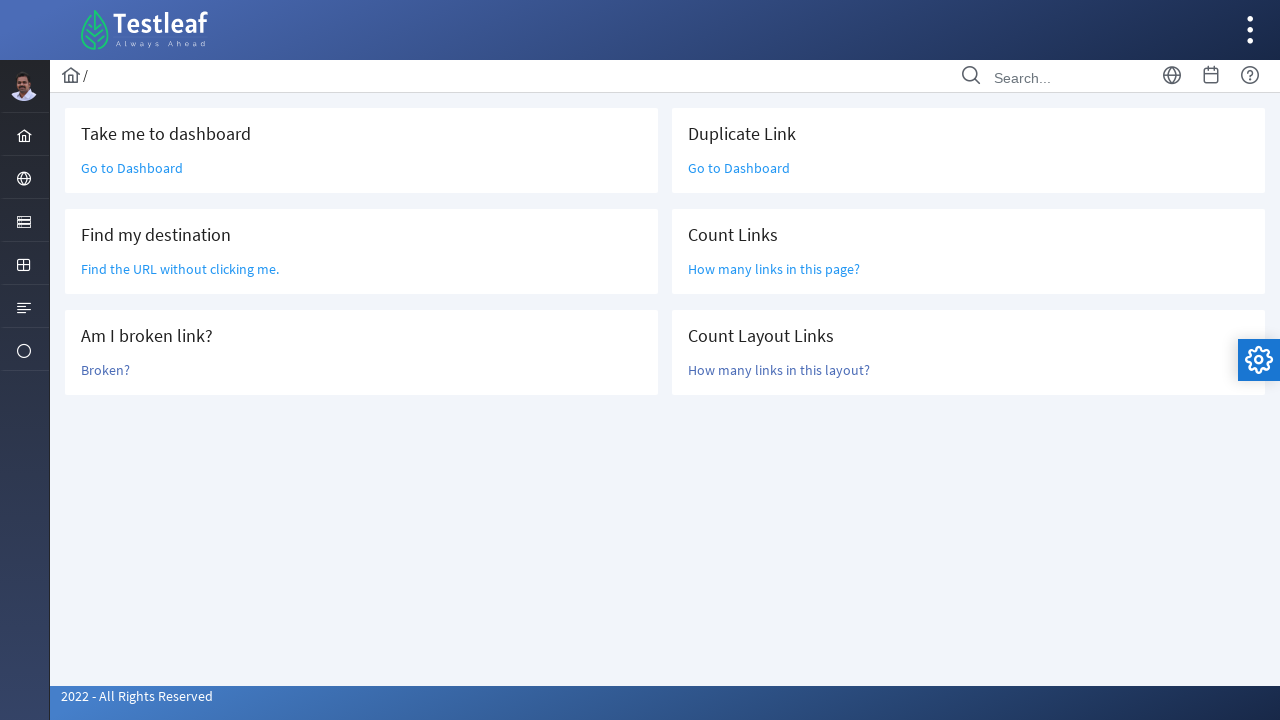